Tests that whitespace is trimmed from edited todo text.

Starting URL: https://demo.playwright.dev/todomvc

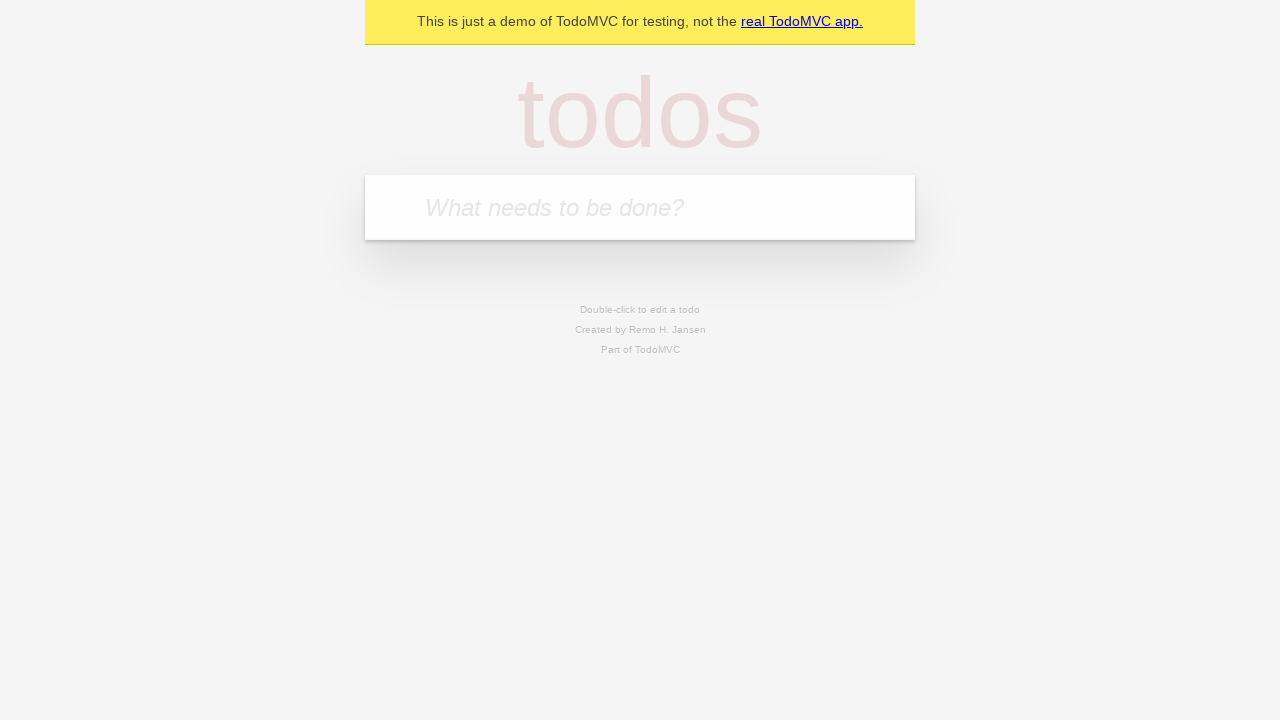

Filled new todo field with 'buy some cheese' on .new-todo
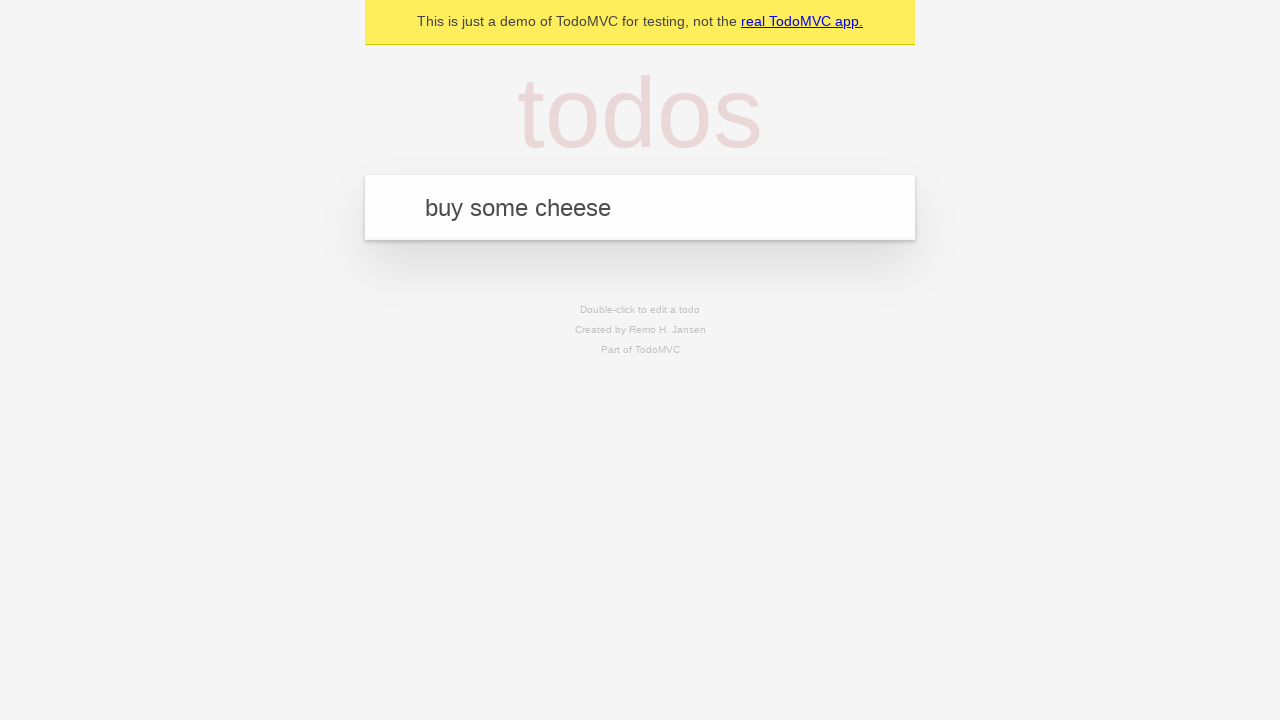

Pressed Enter to create first todo on .new-todo
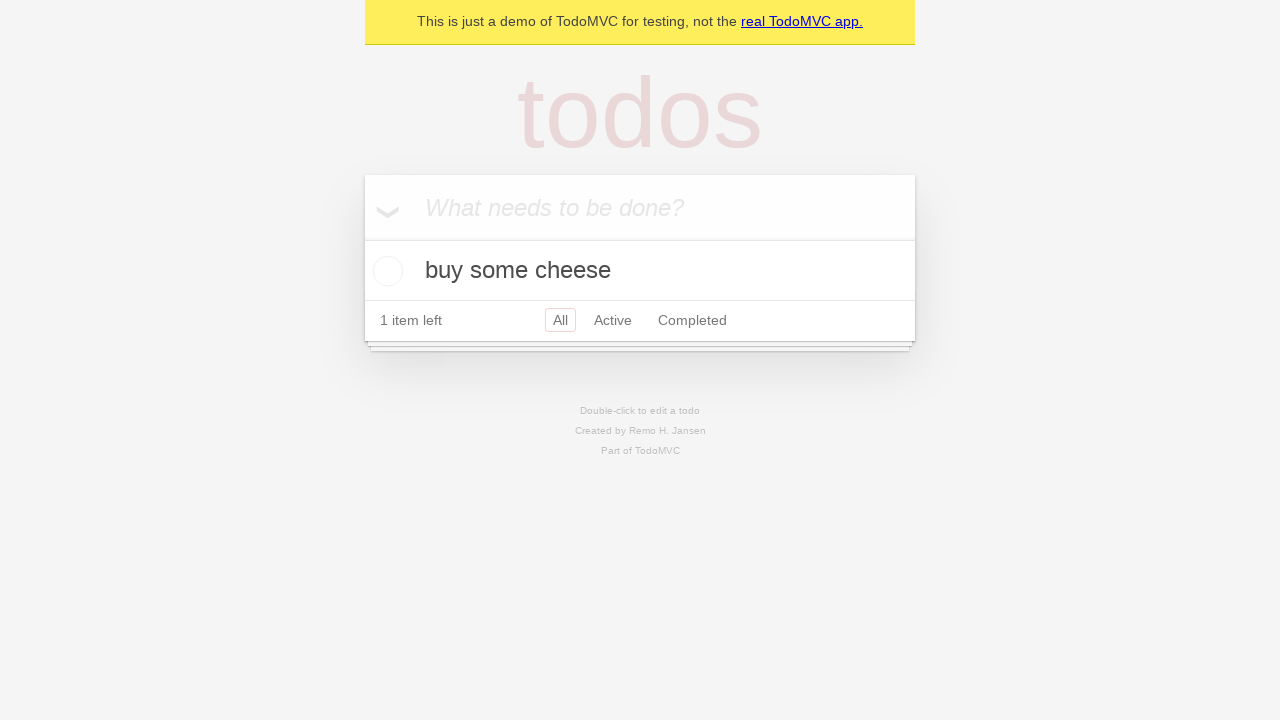

Filled new todo field with 'feed the cat' on .new-todo
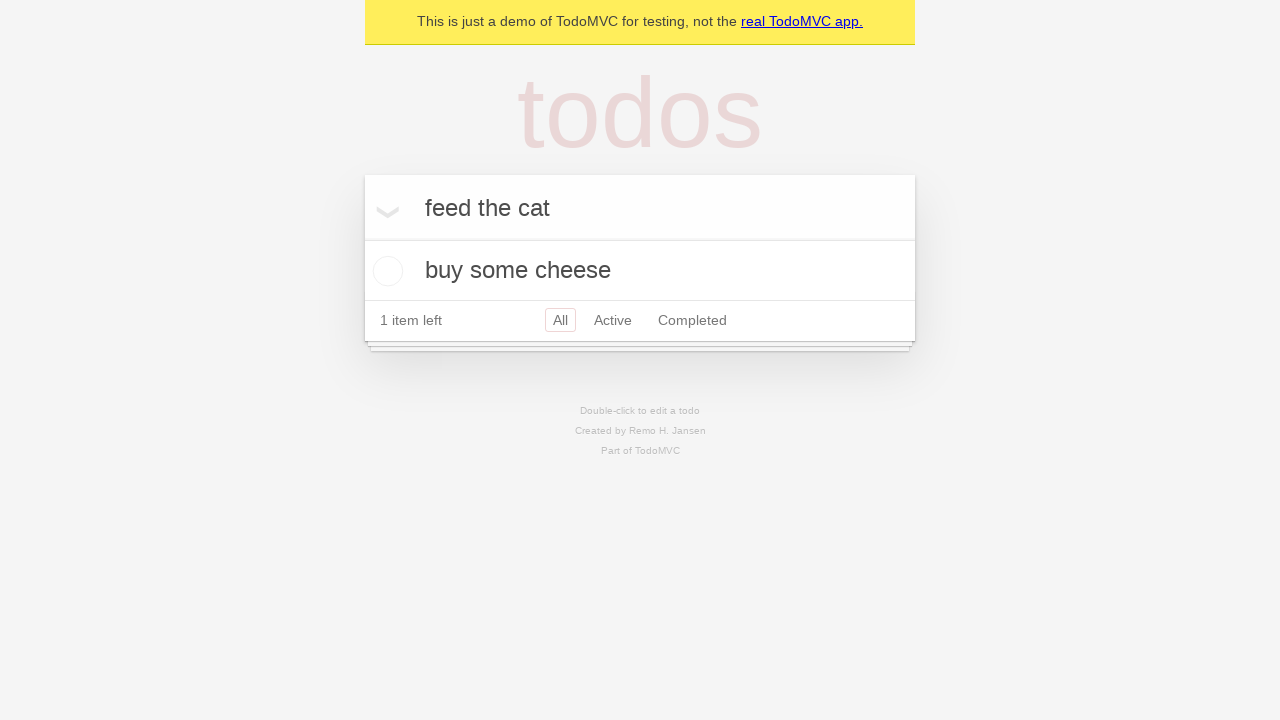

Pressed Enter to create second todo on .new-todo
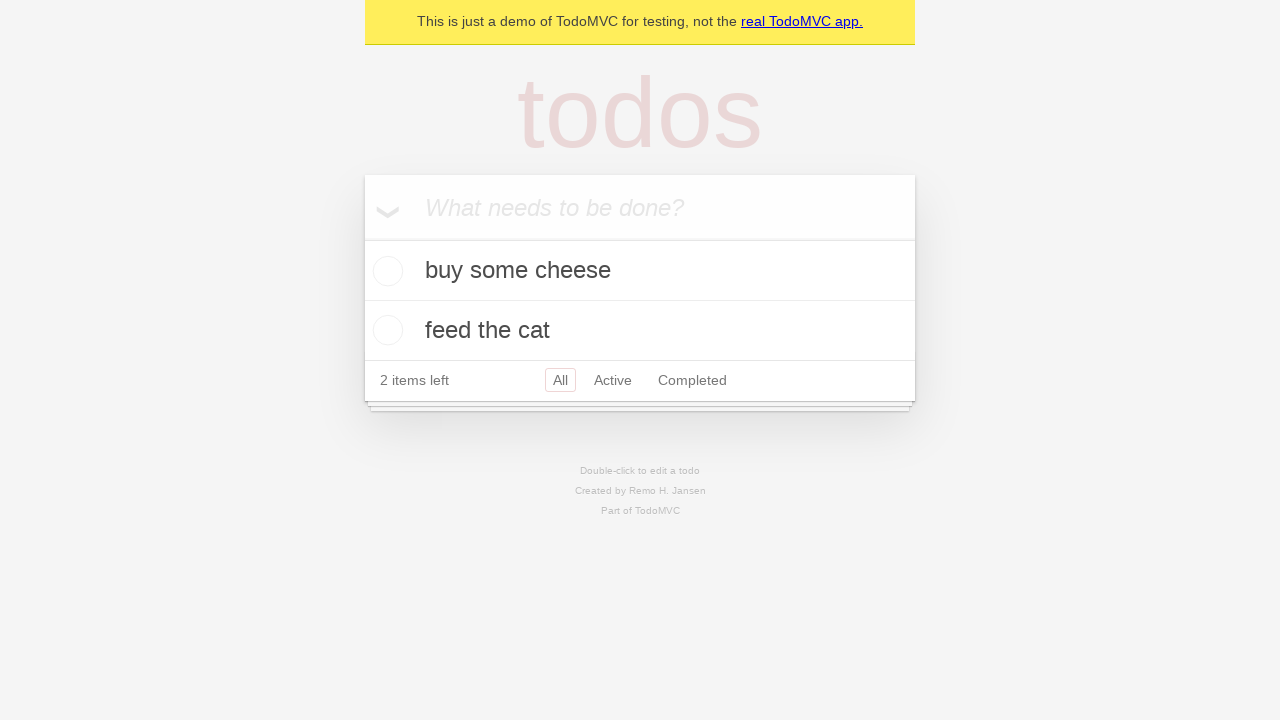

Filled new todo field with 'book a doctors appointment' on .new-todo
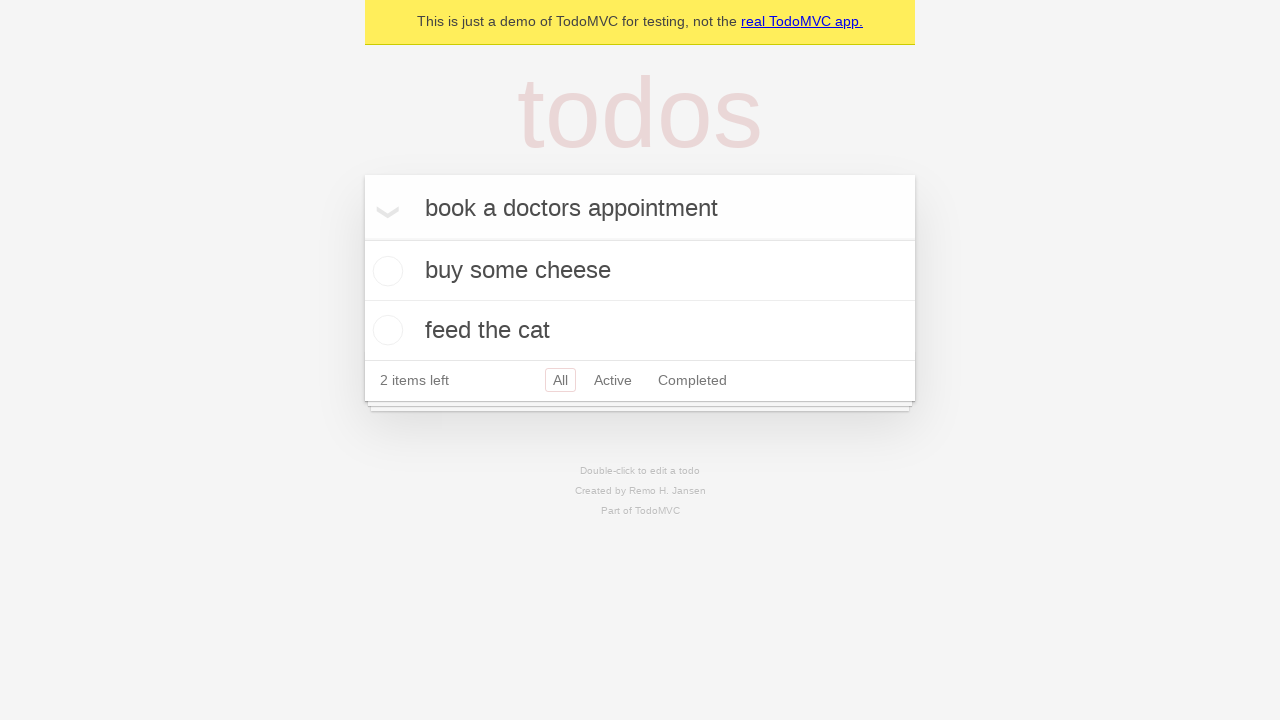

Pressed Enter to create third todo on .new-todo
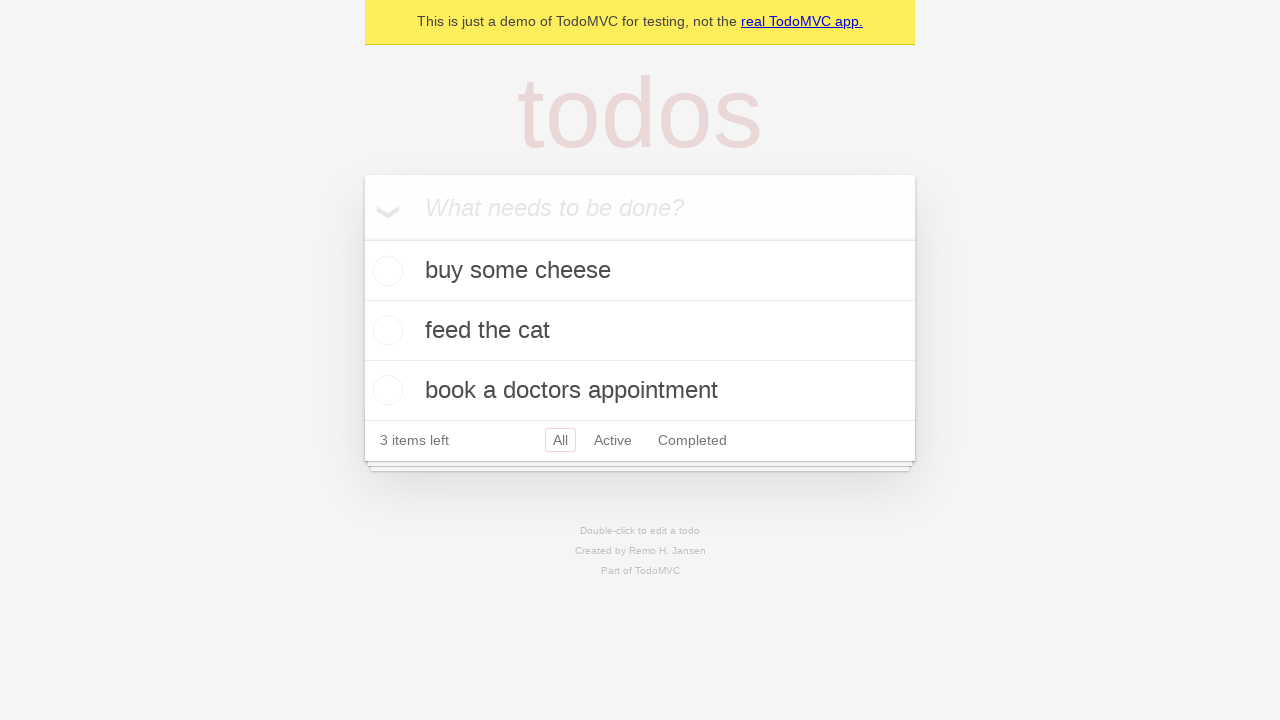

Double-clicked second todo to enter edit mode at (640, 331) on .todo-list li >> nth=1
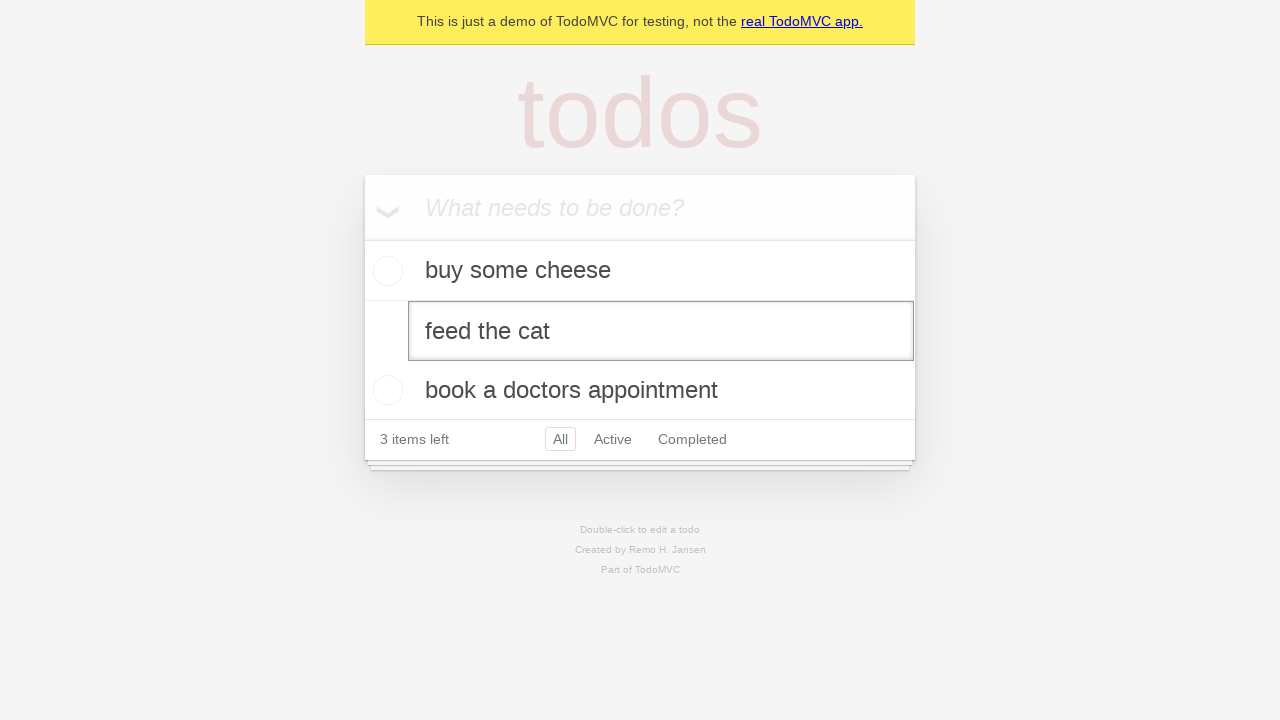

Filled edit field with text containing leading and trailing whitespace on .todo-list li >> nth=1 >> .edit
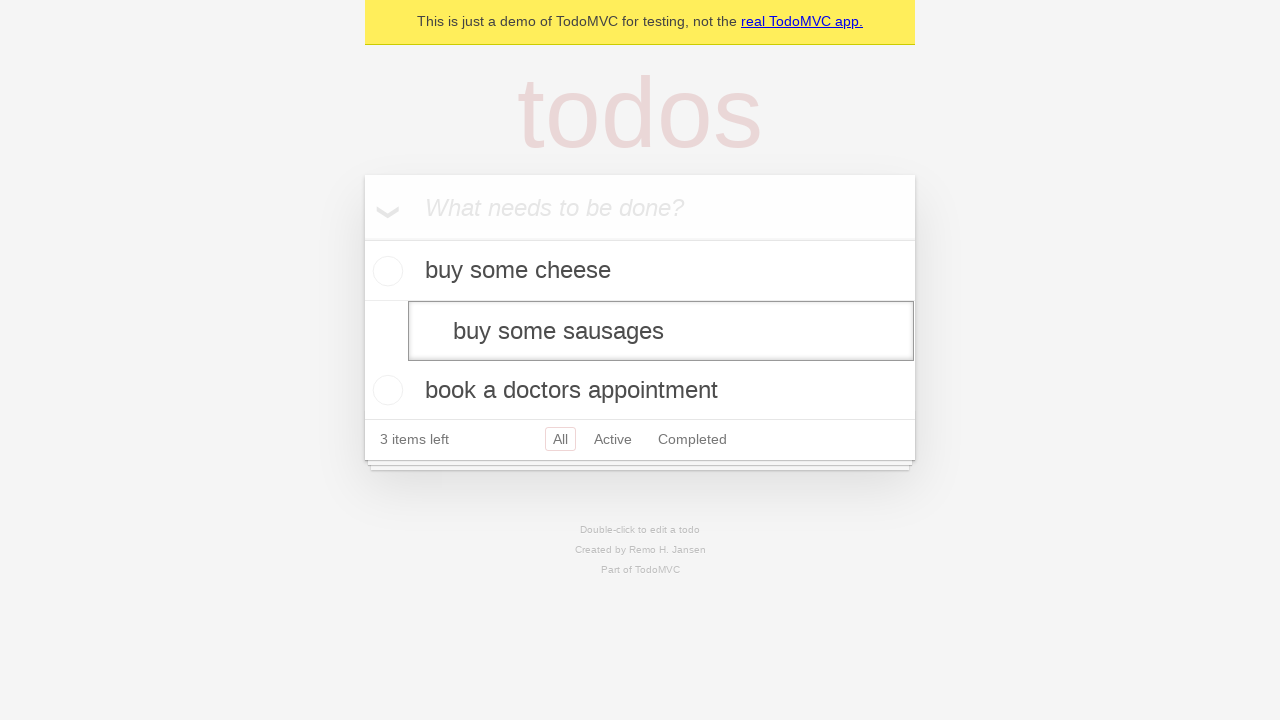

Pressed Enter to save edited todo, verifying whitespace is trimmed on .todo-list li >> nth=1 >> .edit
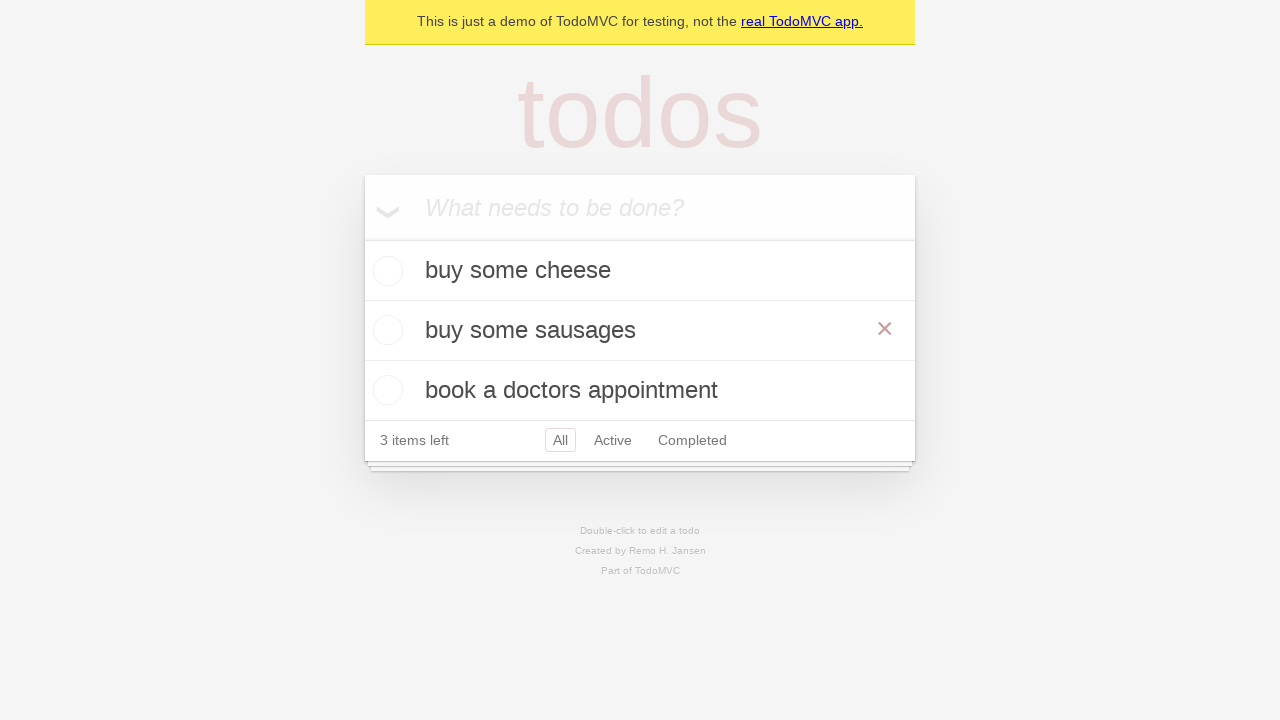

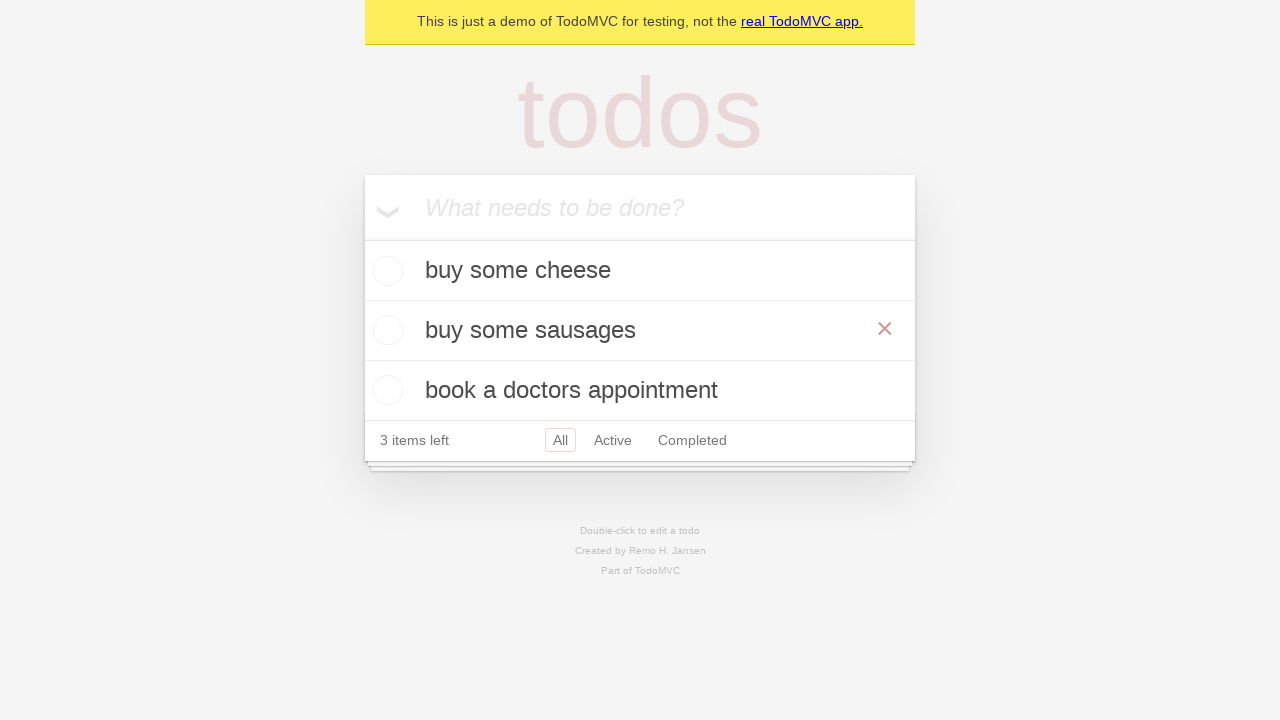